Verifies the presence of working and broken links on the automation practice page by checking their HTTP response codes

Starting URL: https://www.rahulshettyacademy.com/AutomationPractice

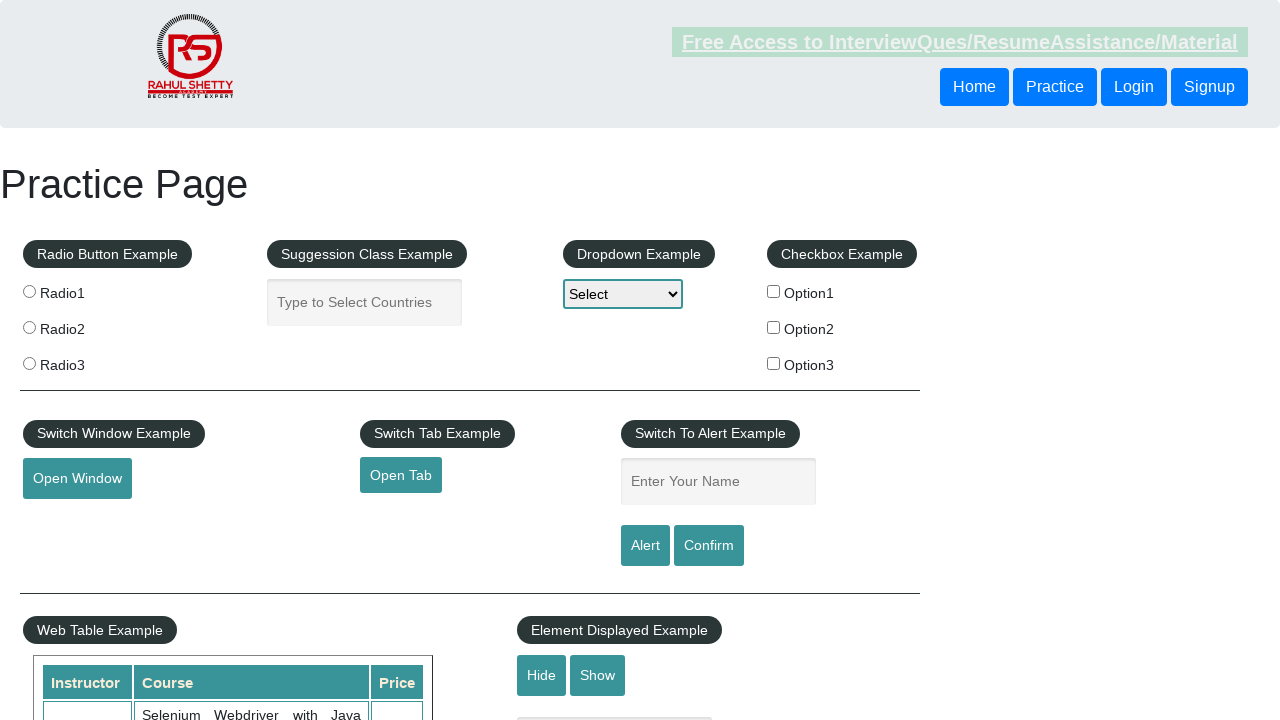

Retrieved href attribute of working link containing 'soapui'
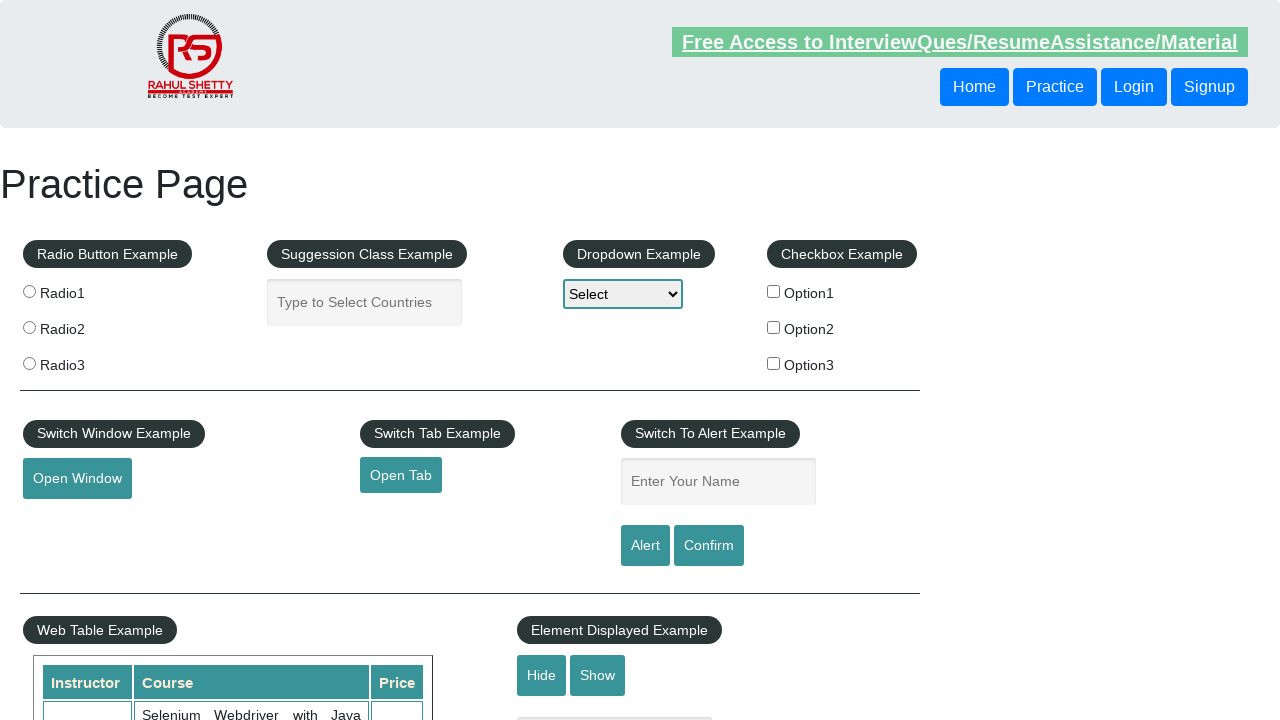

Retrieved href attribute of broken link containing 'brokenlink'
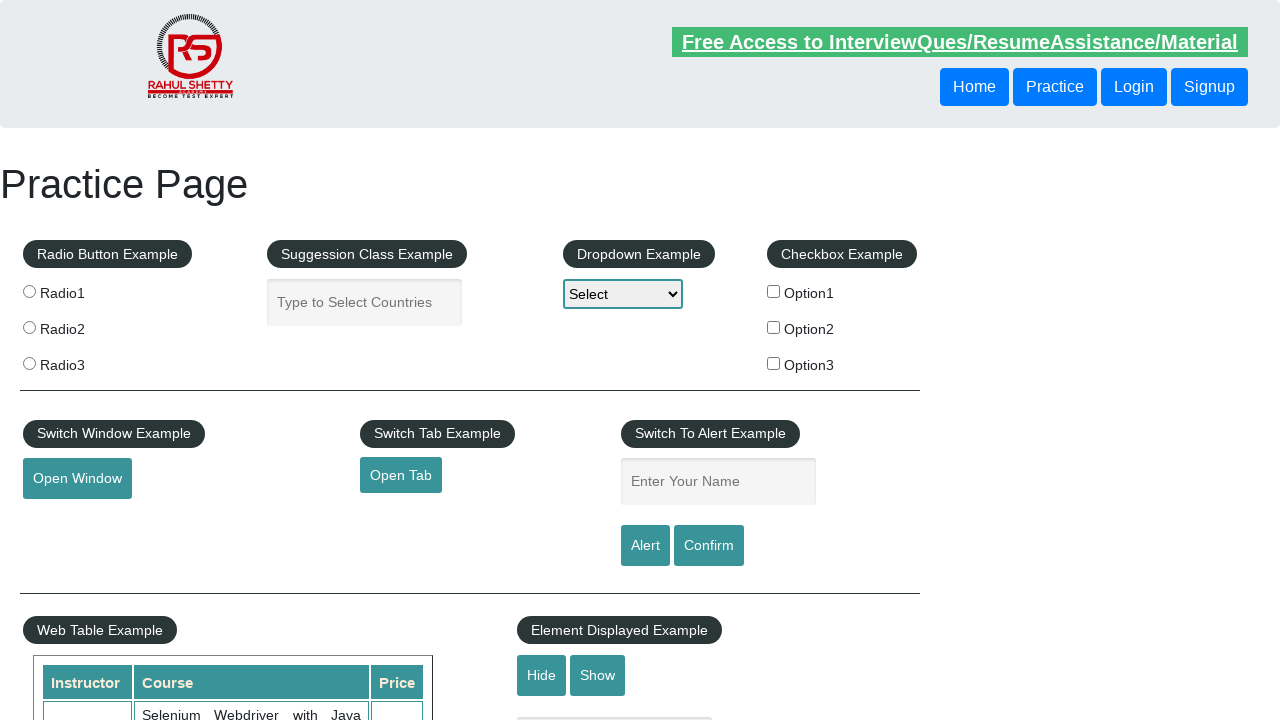

Verified working link is present
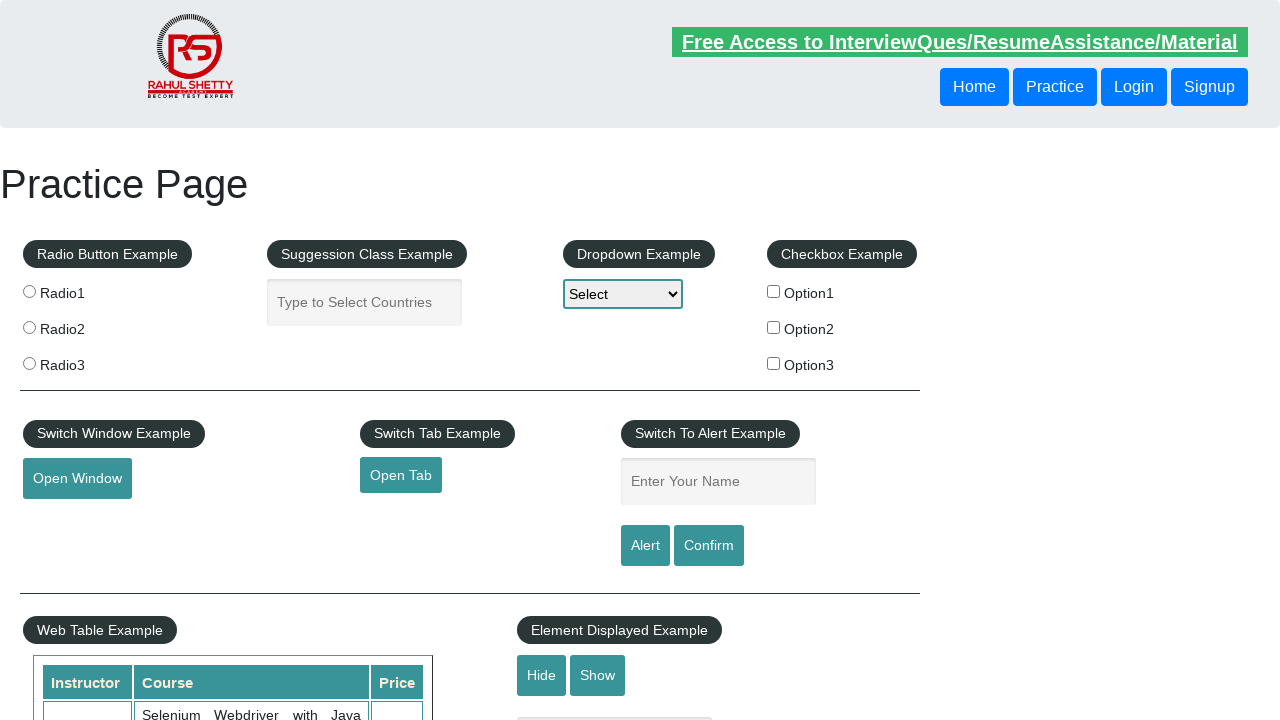

Verified broken link is present
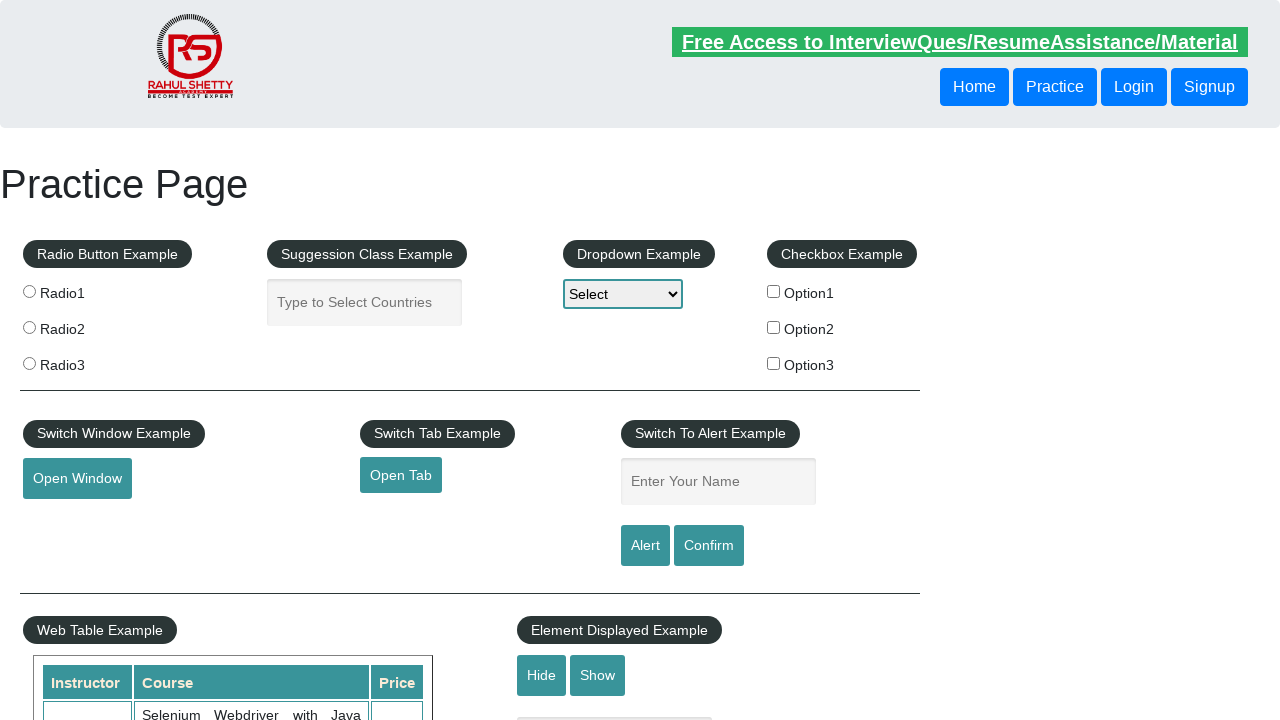

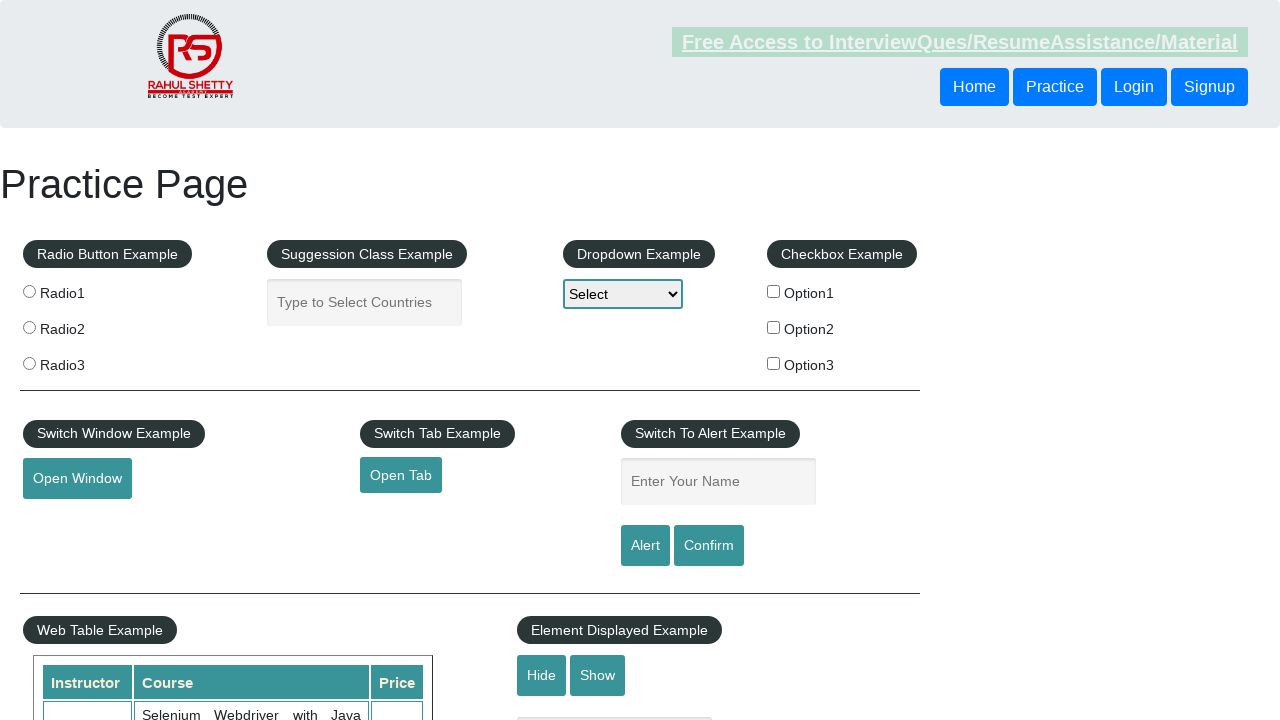